Navigates to ITBootcamp website, scrolls to the image slider/carousel section at the bottom of the page, and verifies that carousel images are present and loaded.

Starting URL: https://itbootcamp.rs/

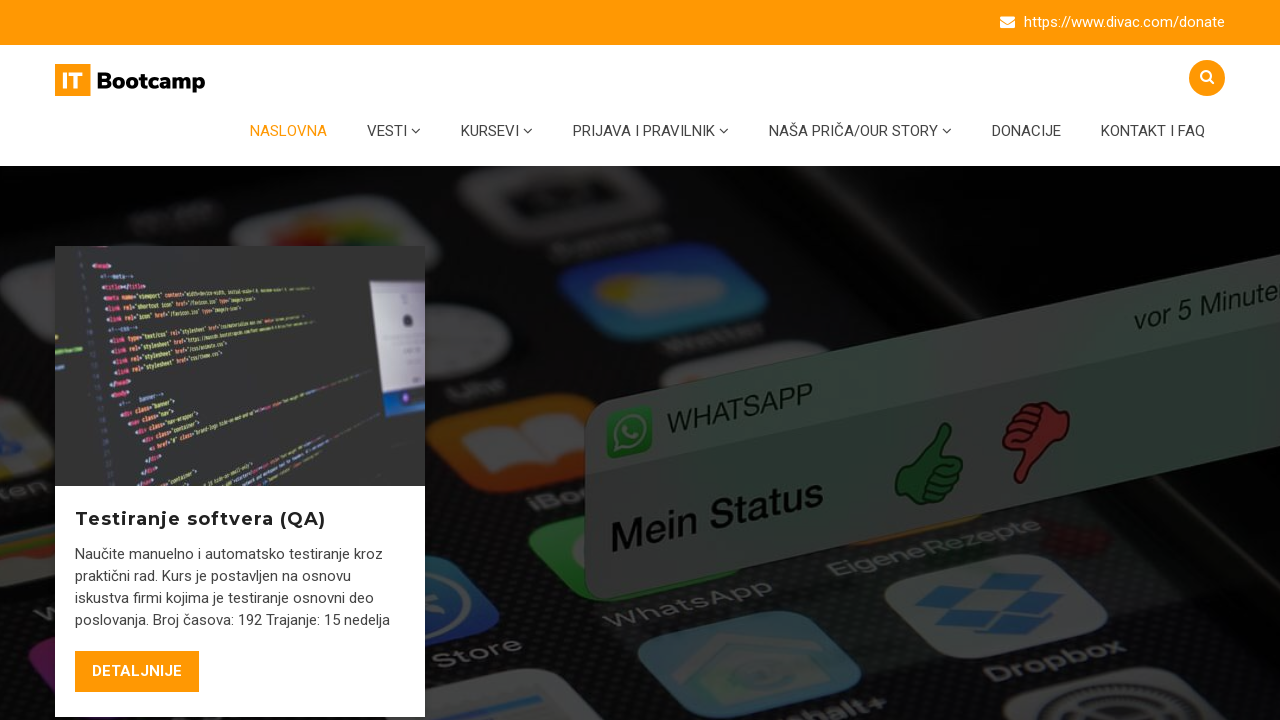

Page loaded with domcontentloaded state
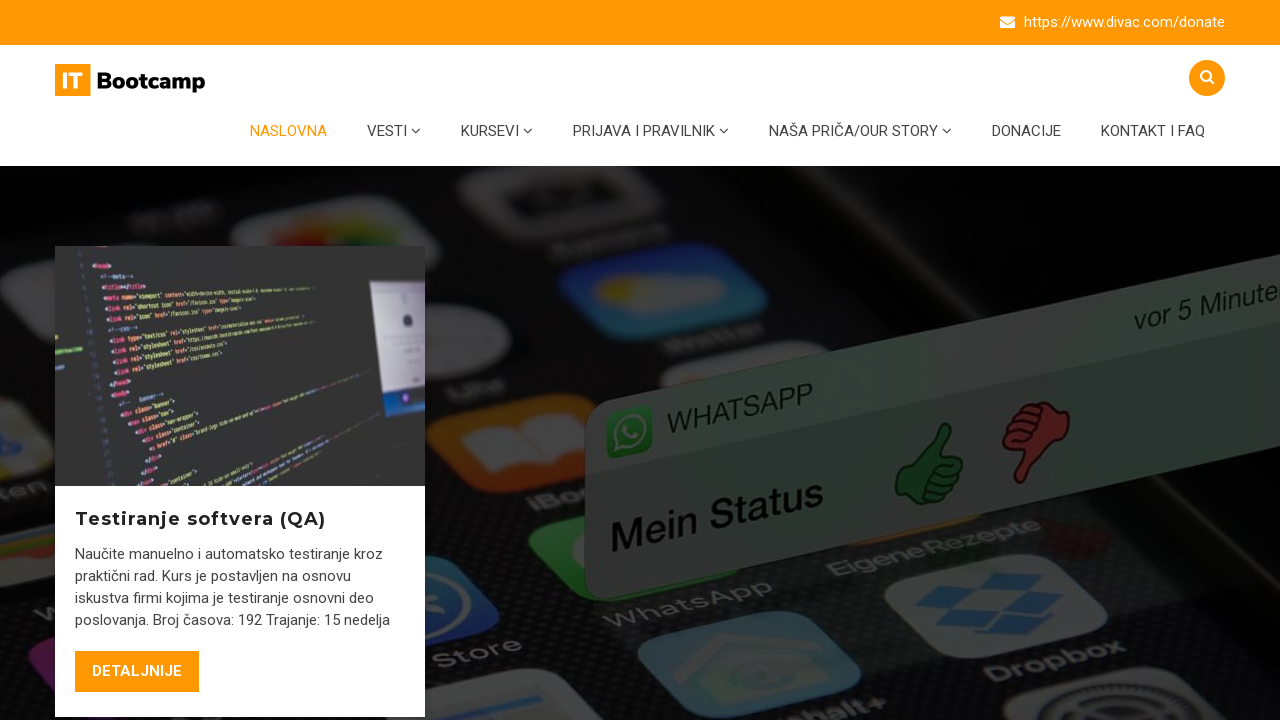

Located slider element with class 'slider_bkgd'
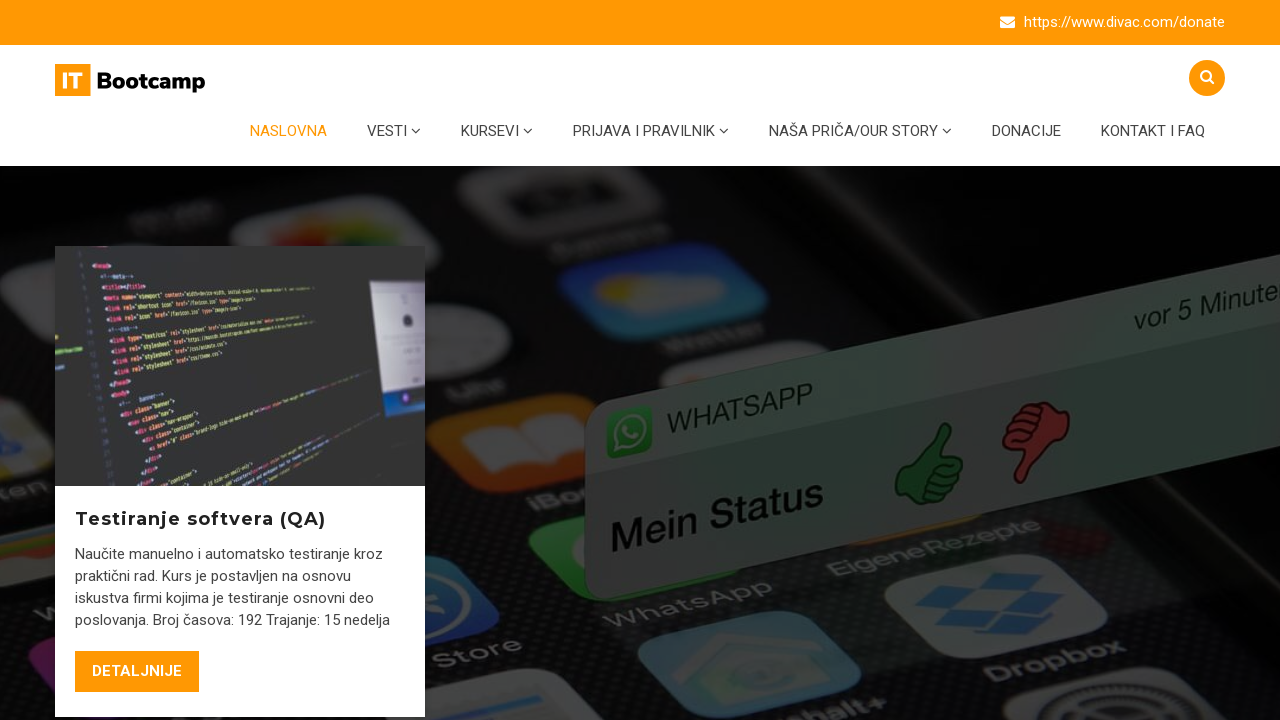

Scrolled to slider section at bottom of page
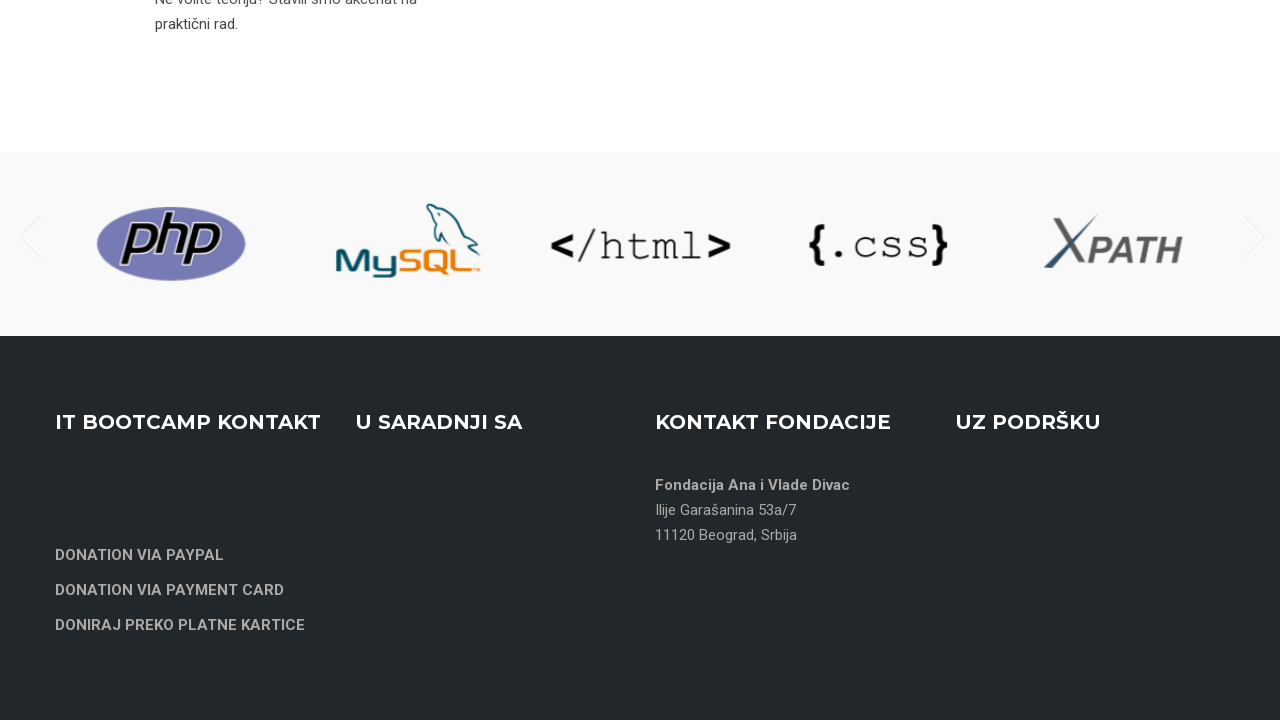

Hovered over slider element to ensure interactivity at (640, 244) on .slider_bkgd
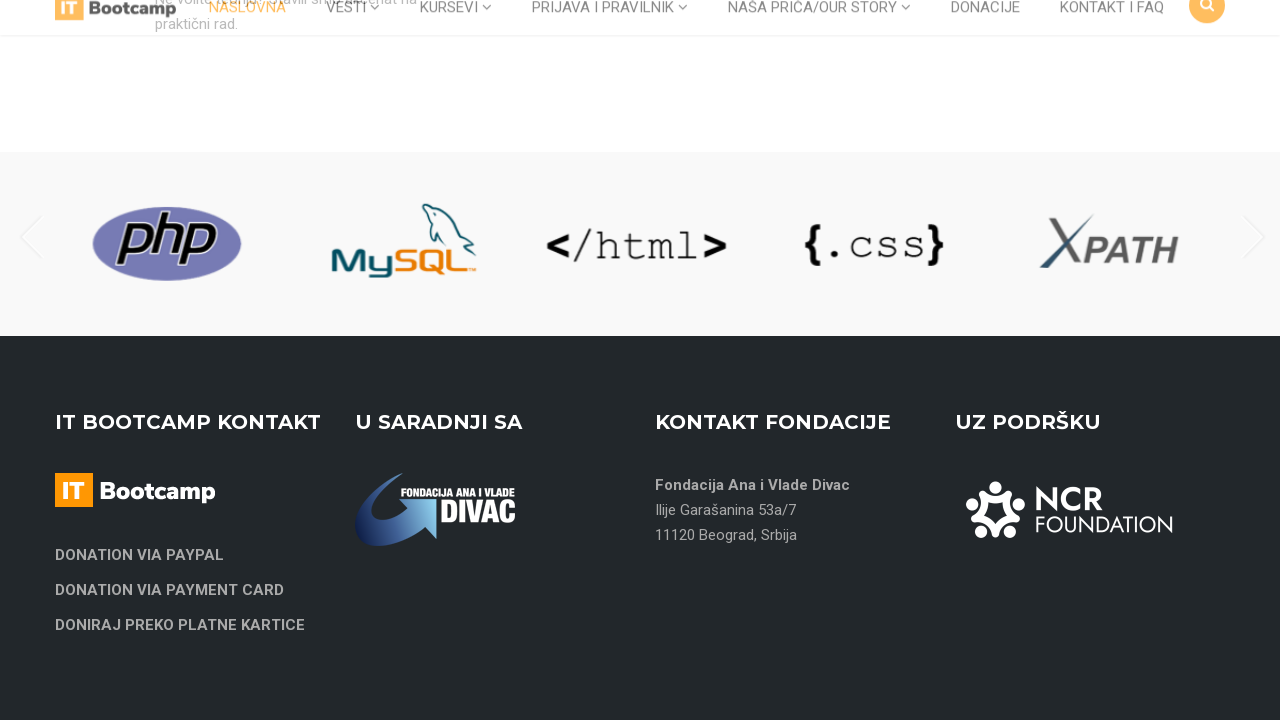

Carousel images loaded and are present in DOM
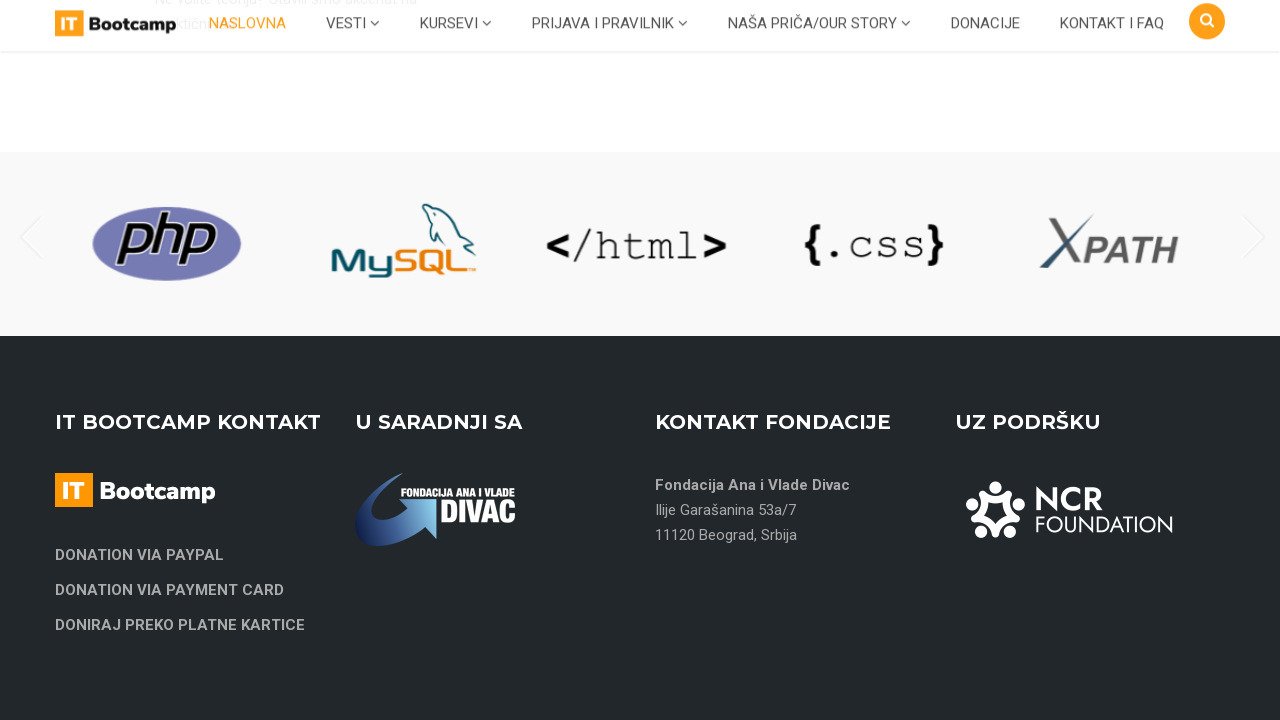

Located all carousel images with XPath selector
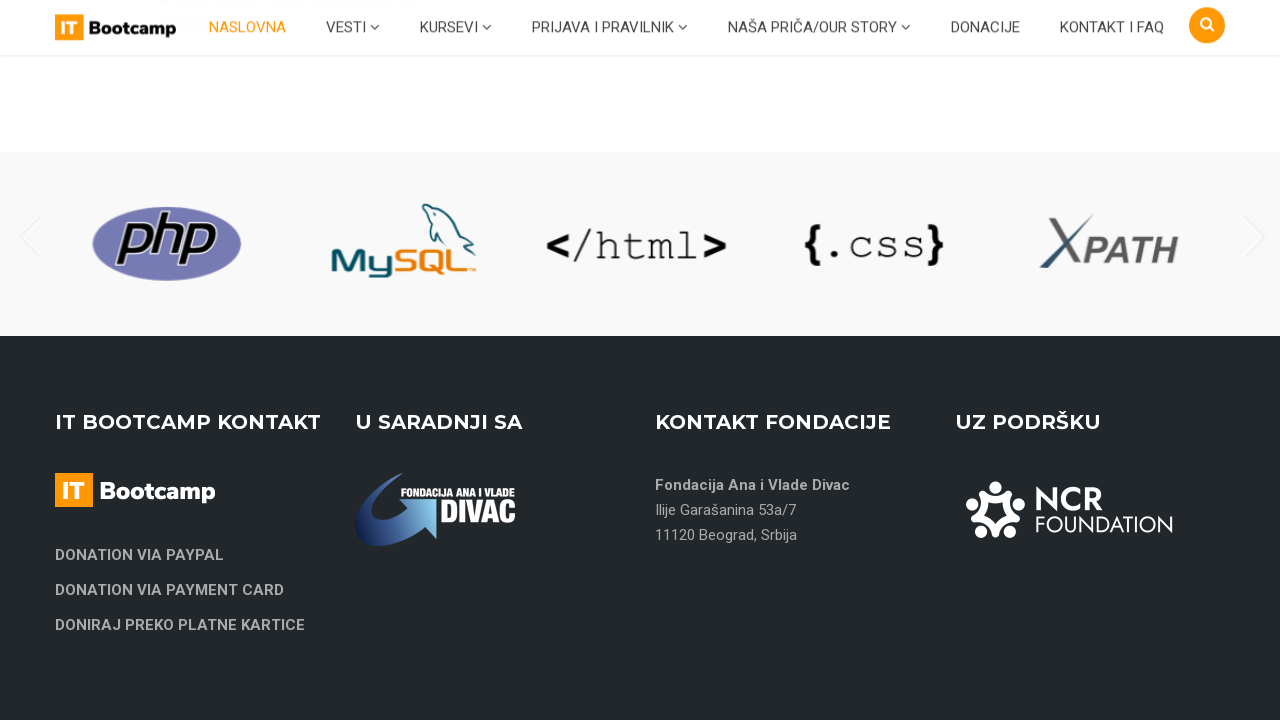

Counted 21 carousel images
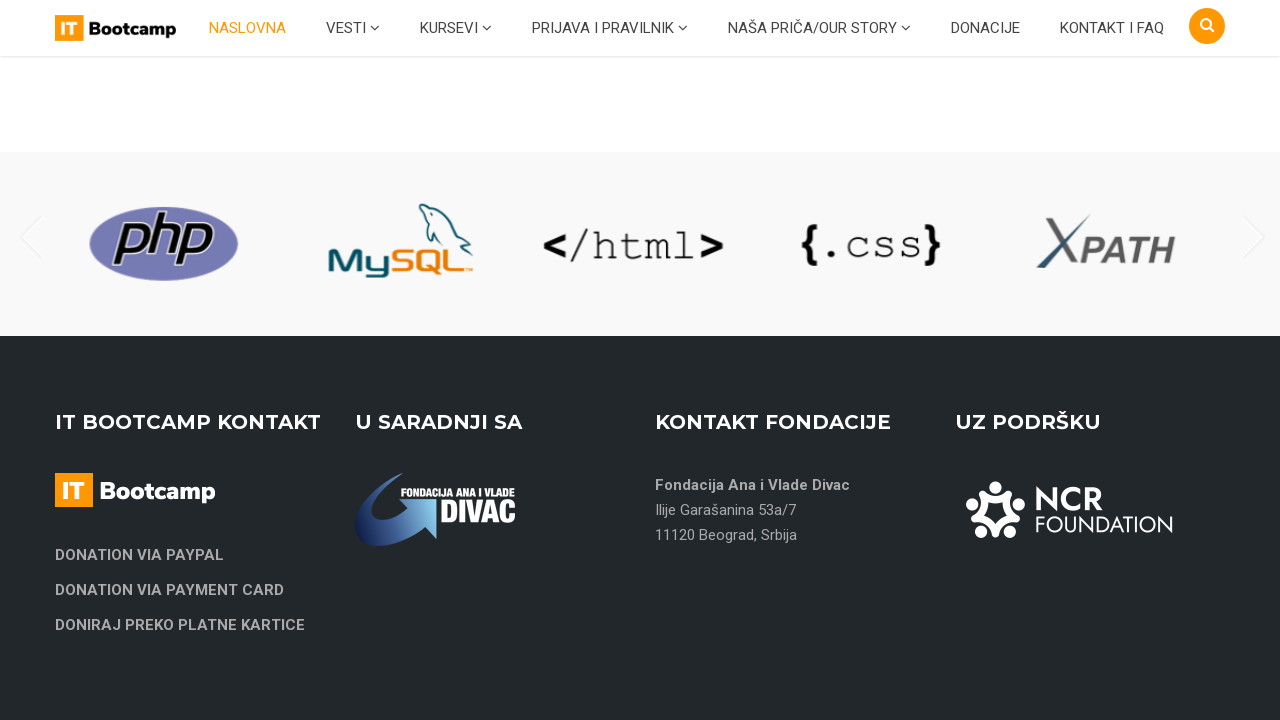

Assertion passed: carousel images are present
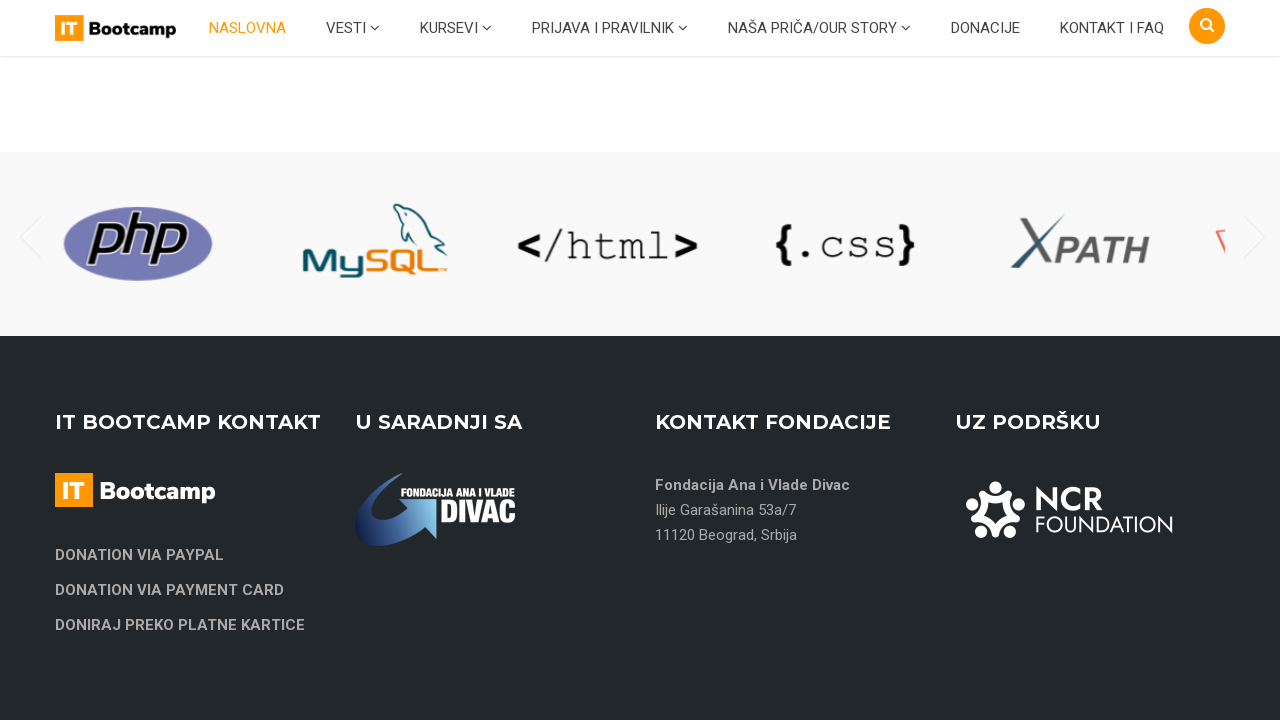

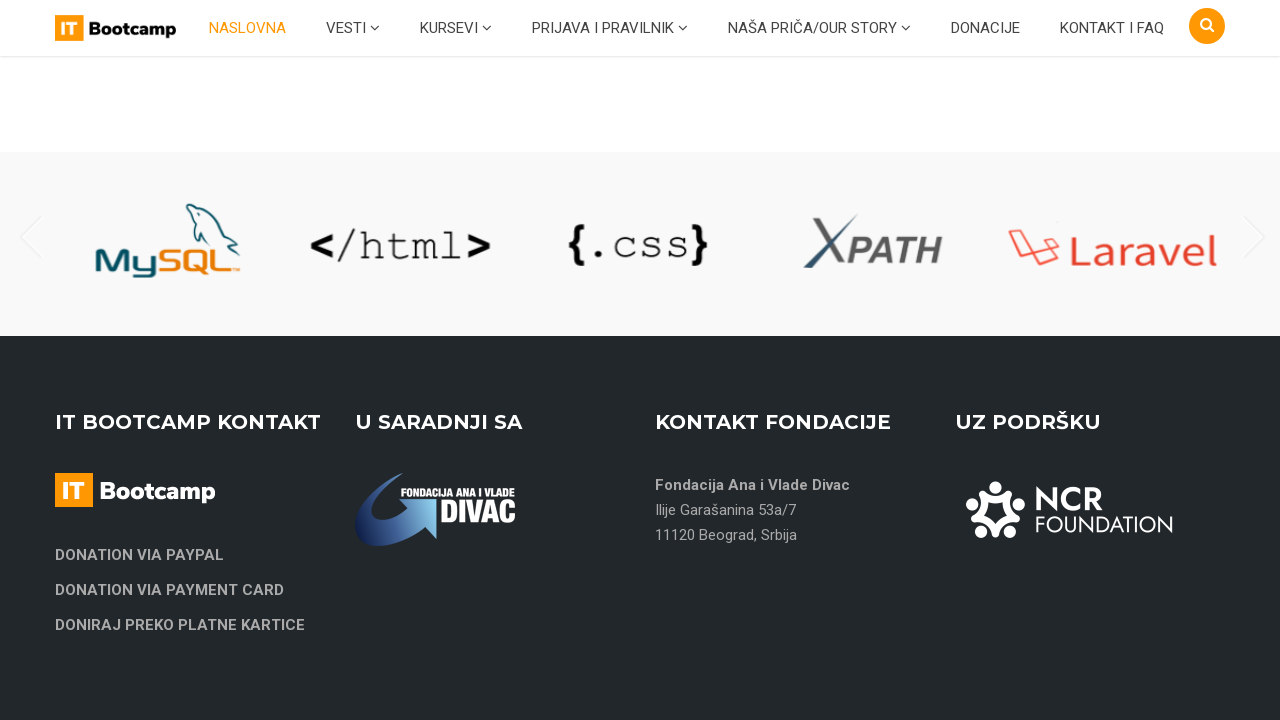